Tests Add/Remove Elements functionality by clicking add button 5 times, verifying 5 elements exist, then removing 2 elements

Starting URL: https://the-internet.herokuapp.com/

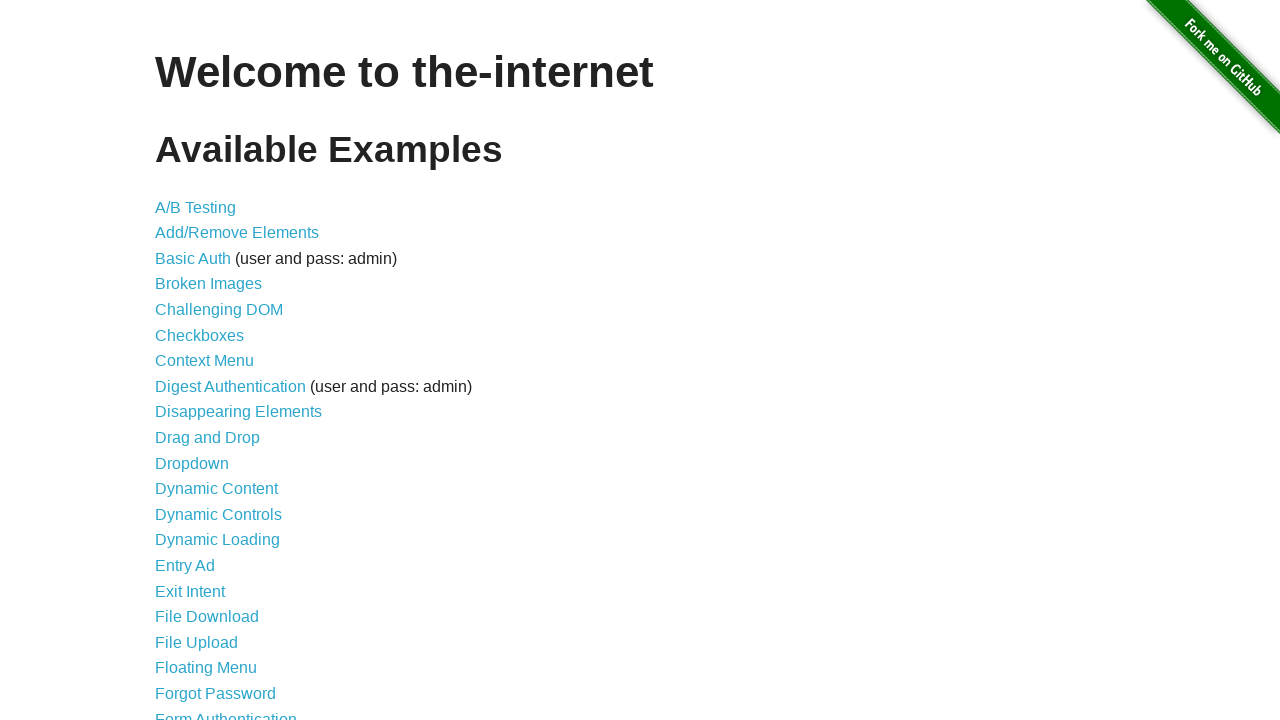

Clicked on Add/Remove Elements link at (237, 233) on internal:role=link[name="Add/Remove Elements"i]
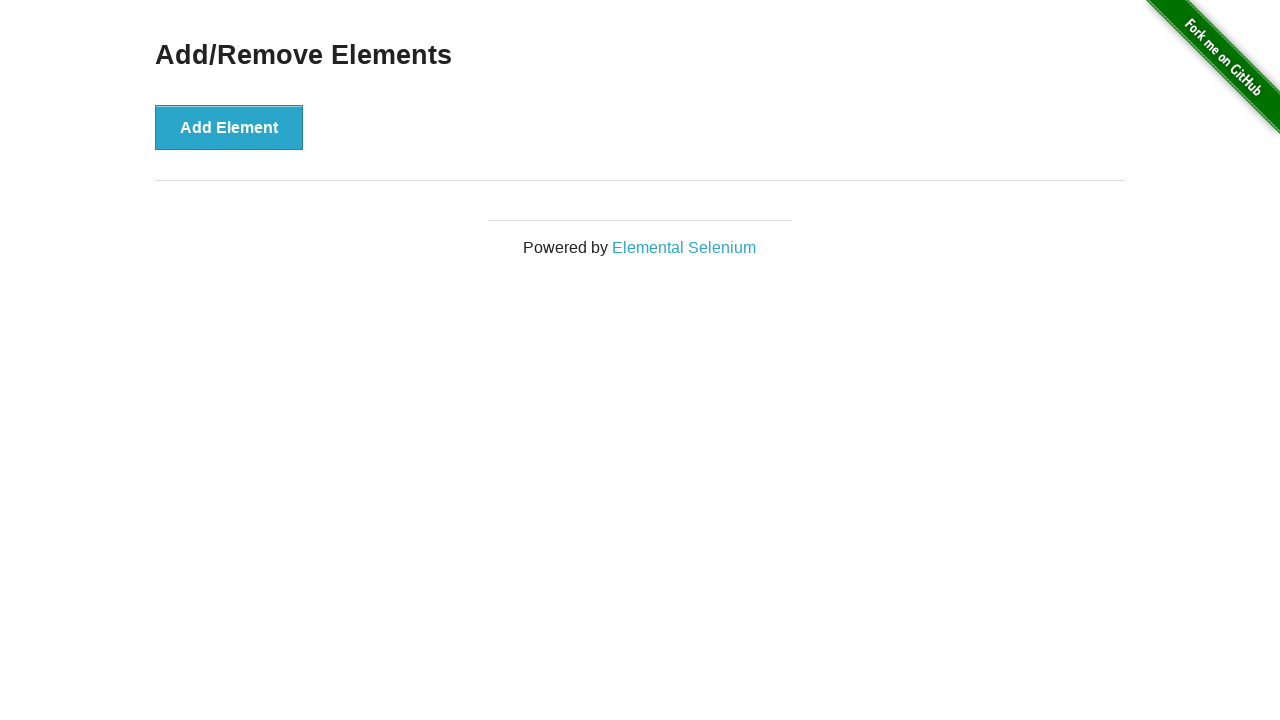

Clicked Add Element button (click 1 of 5) at (229, 127) on internal:role=button[name="Add Element"i]
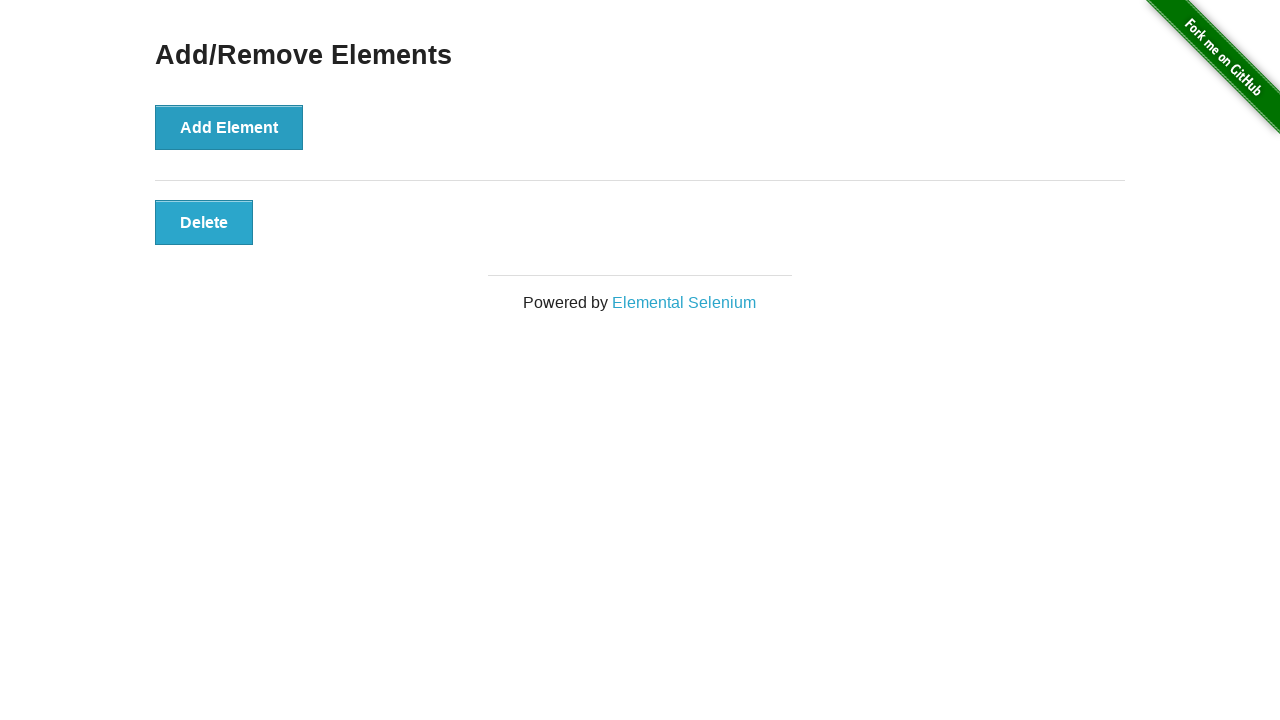

Clicked Add Element button (click 2 of 5) at (229, 127) on internal:role=button[name="Add Element"i]
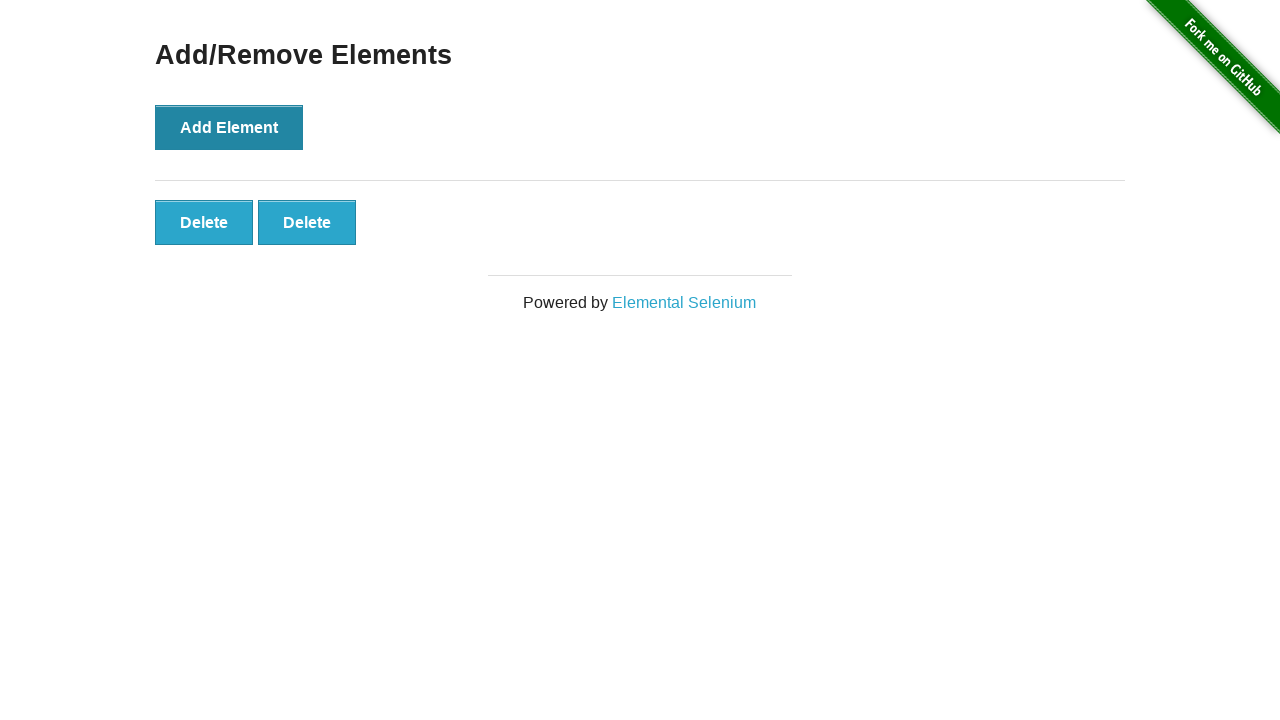

Clicked Add Element button (click 3 of 5) at (229, 127) on internal:role=button[name="Add Element"i]
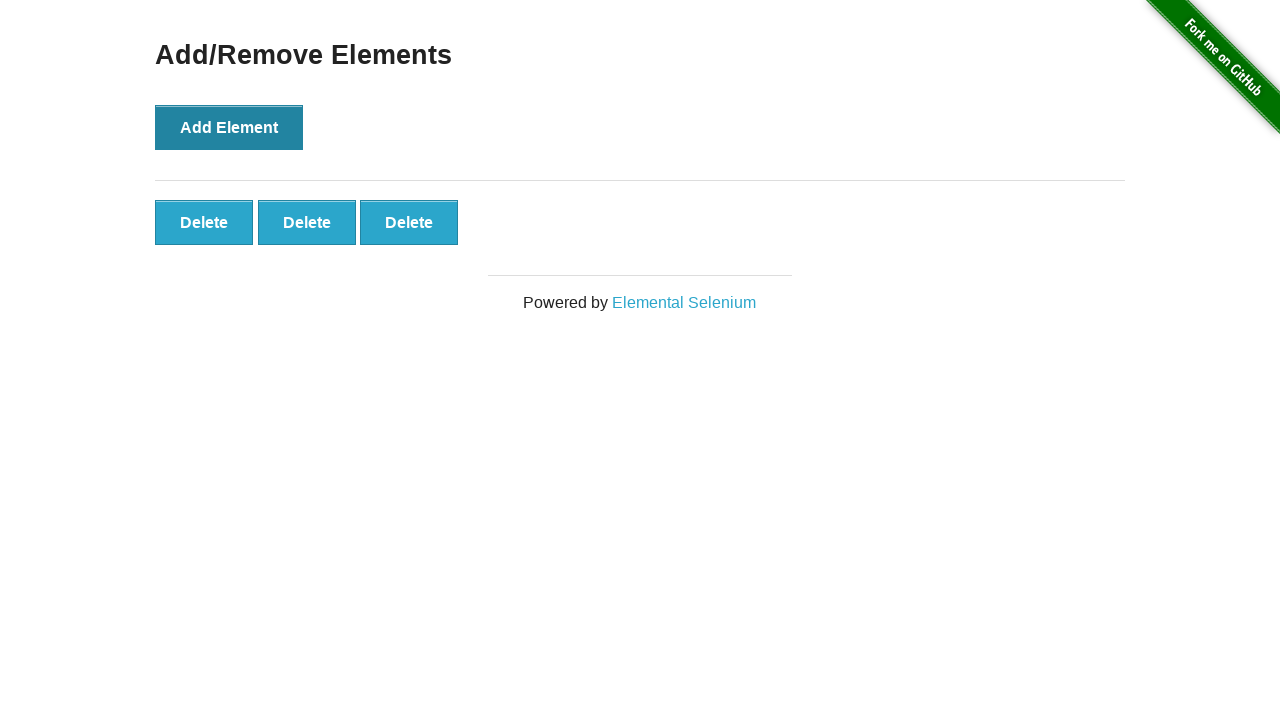

Clicked Add Element button (click 4 of 5) at (229, 127) on internal:role=button[name="Add Element"i]
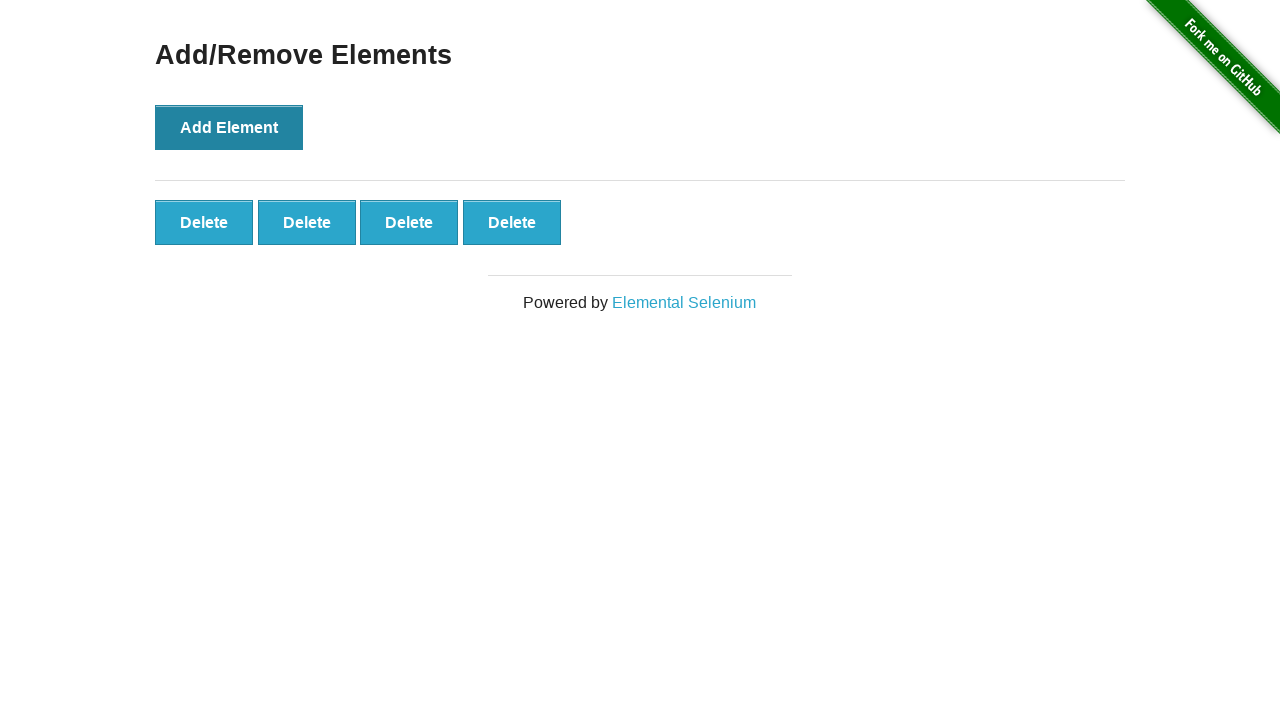

Clicked Add Element button (click 5 of 5) at (229, 127) on internal:role=button[name="Add Element"i]
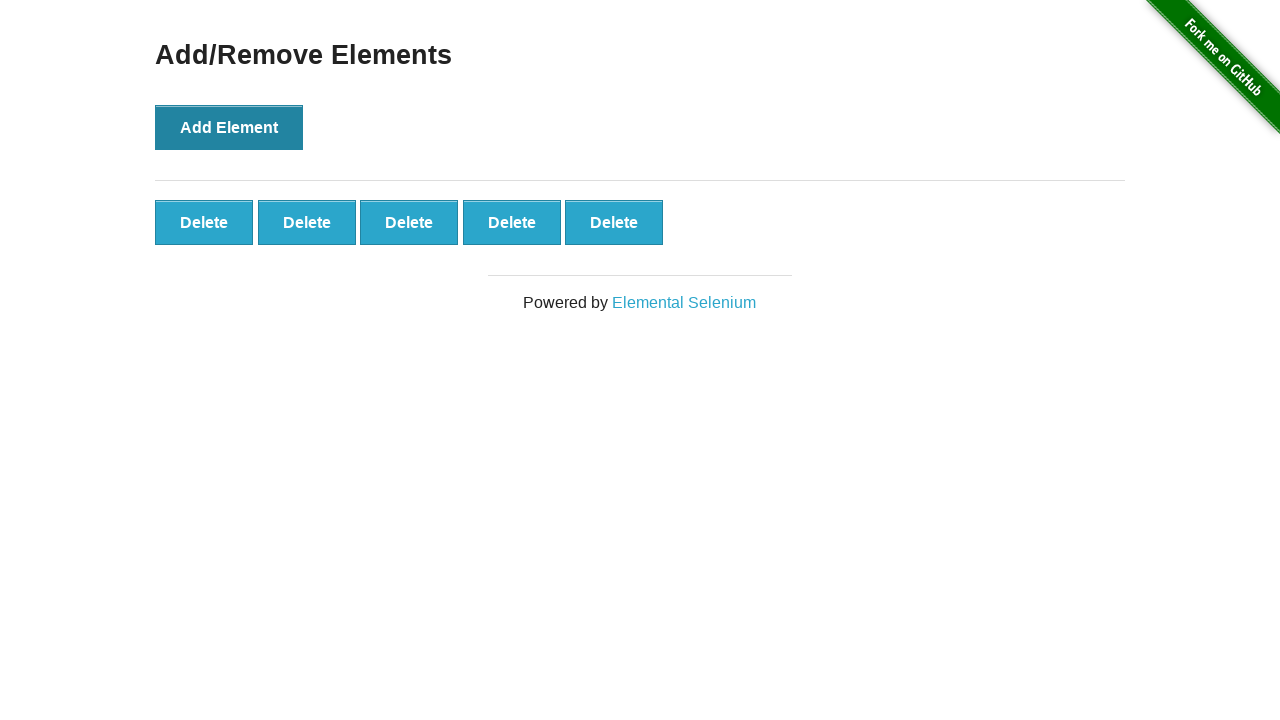

Verified 5 elements were added
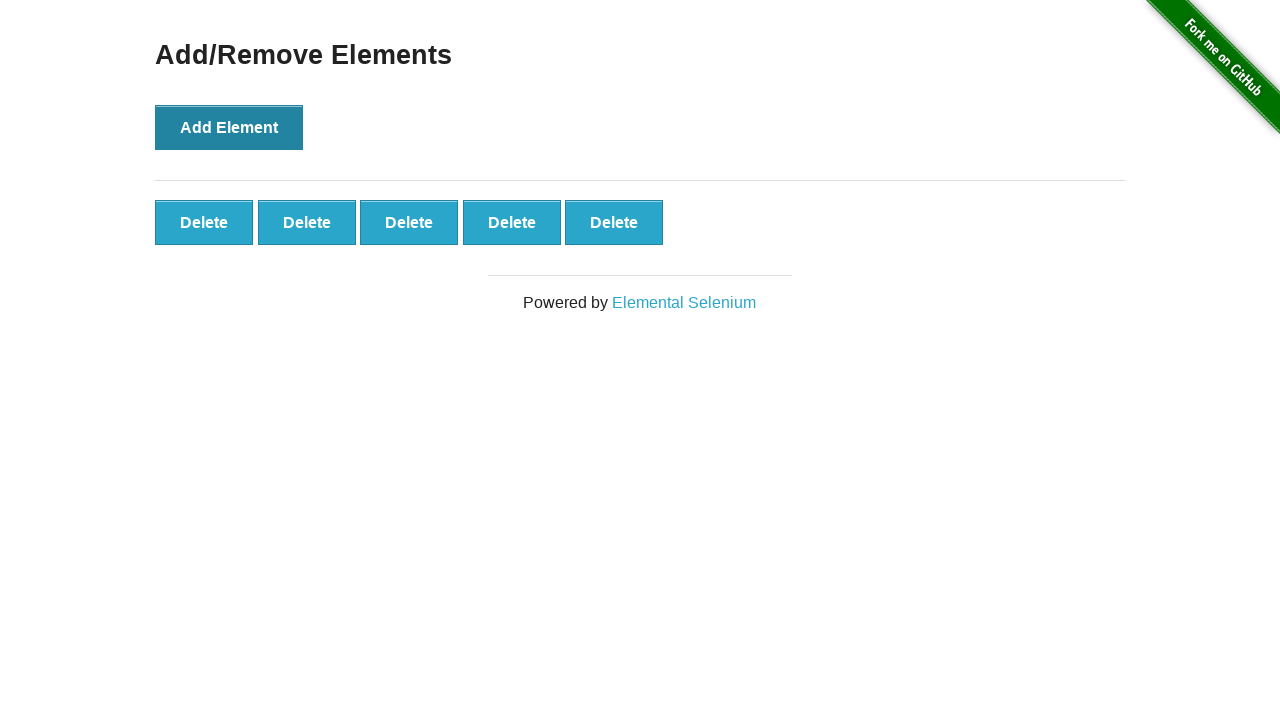

Clicked Delete button (deletion 1 of 2) at (204, 222) on internal:role=button[name="Delete"i] >> nth=0
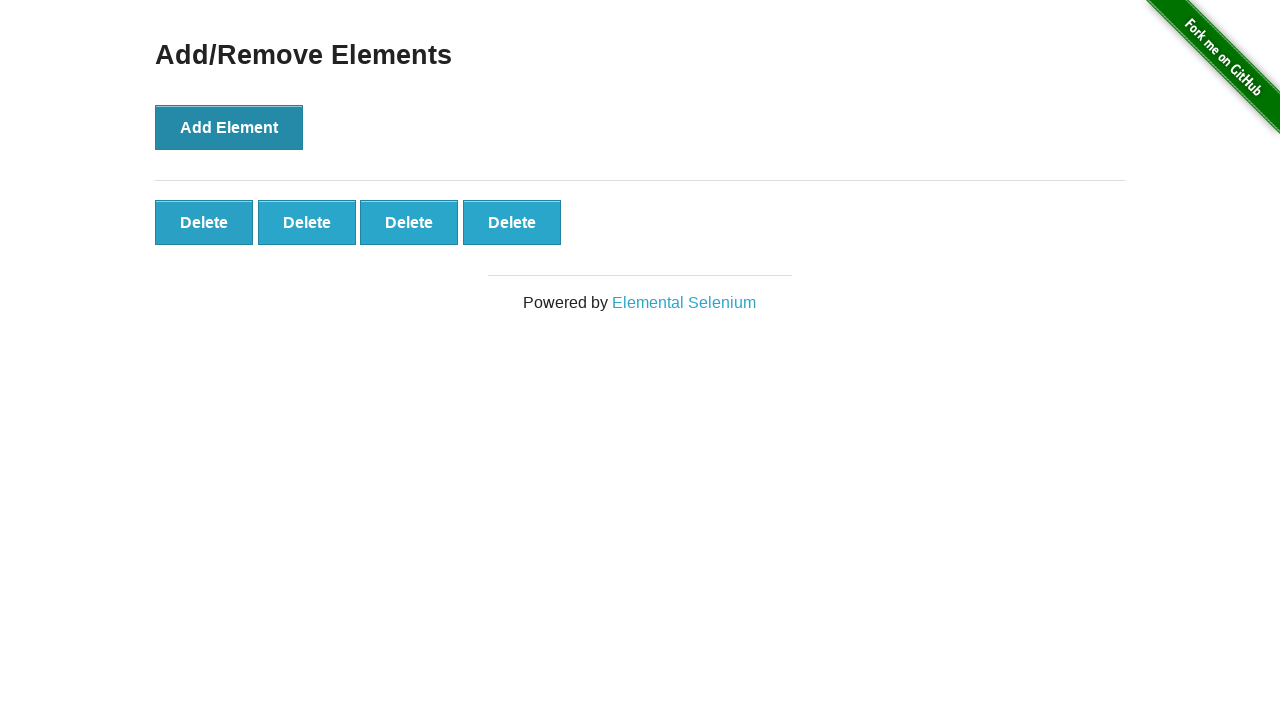

Clicked Delete button (deletion 2 of 2) at (307, 222) on internal:role=button[name="Delete"i] >> nth=1
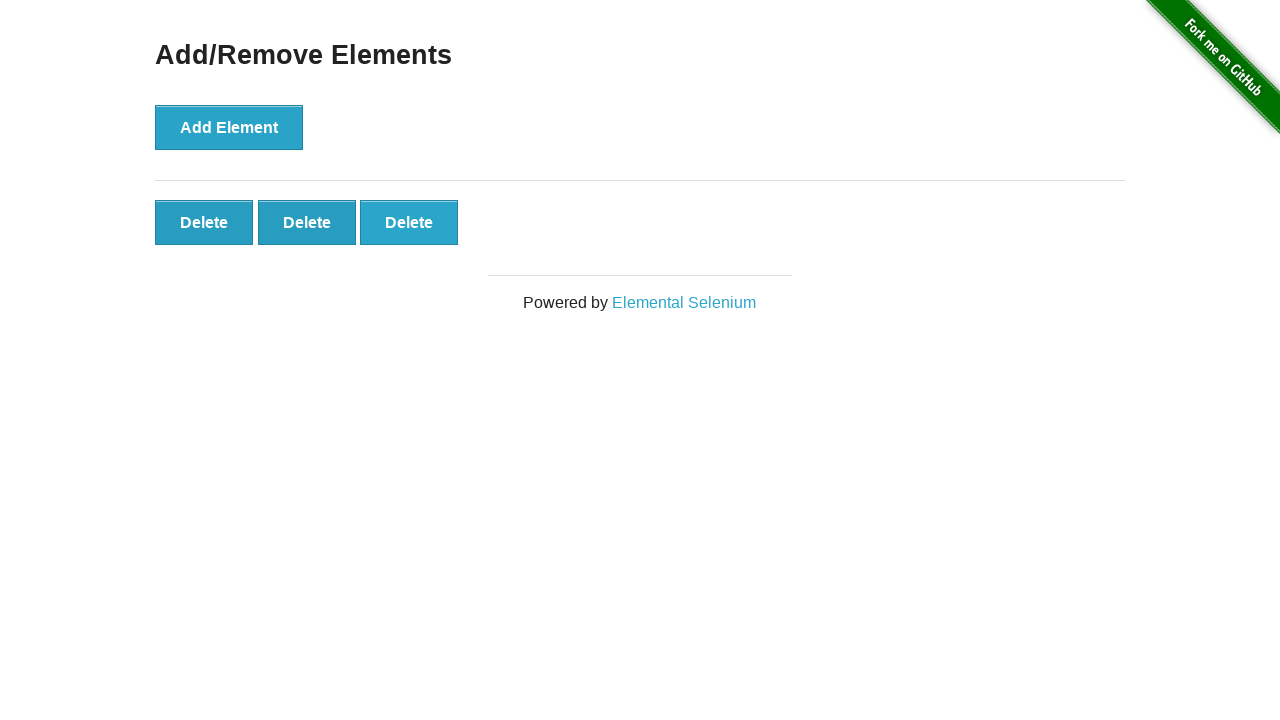

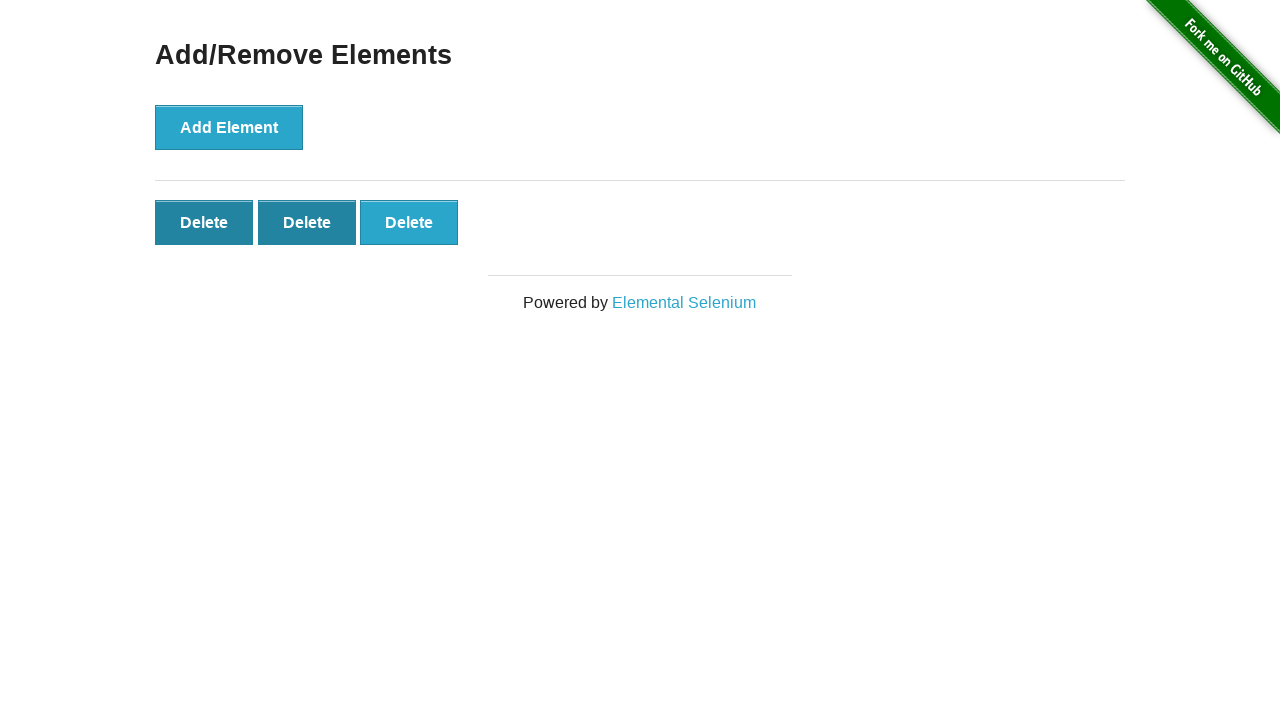